Tests browser navigation functionality by navigating to a second page, then using back(), forward(), and refresh() navigation commands to verify browser history controls work correctly.

Starting URL: https://demo.automationtesting.in/Register.html

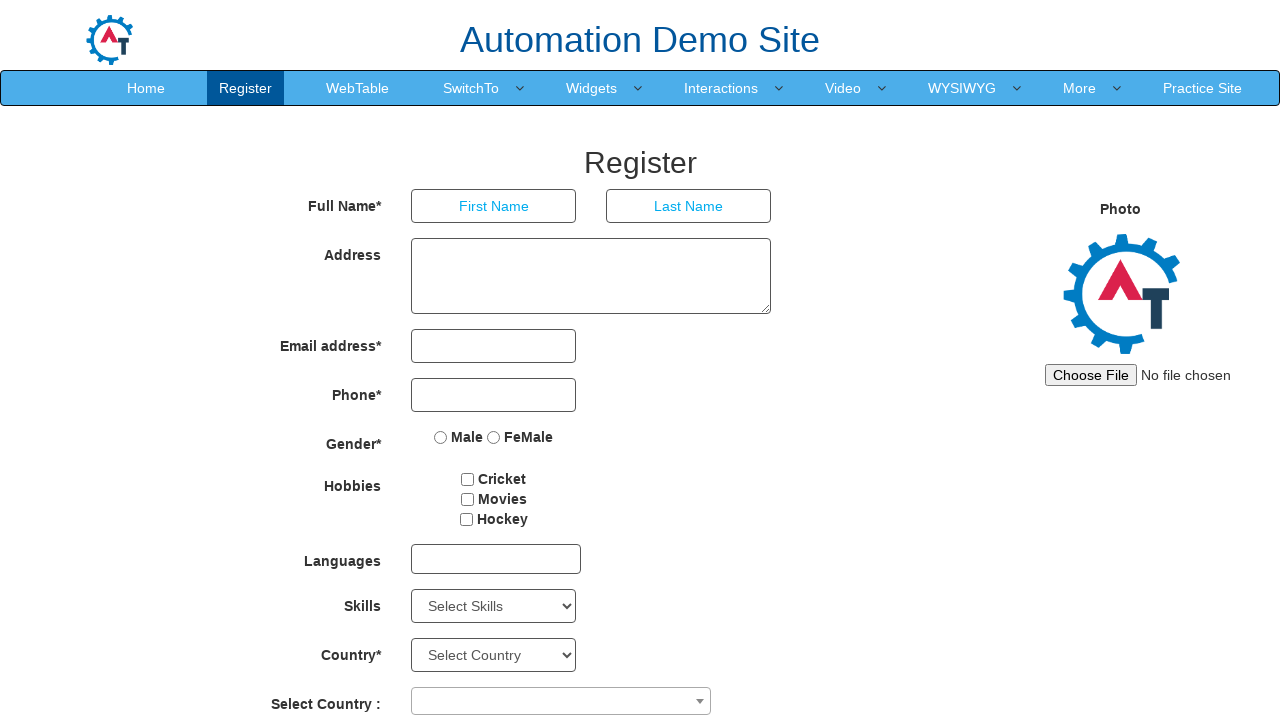

Navigated to Alerts page
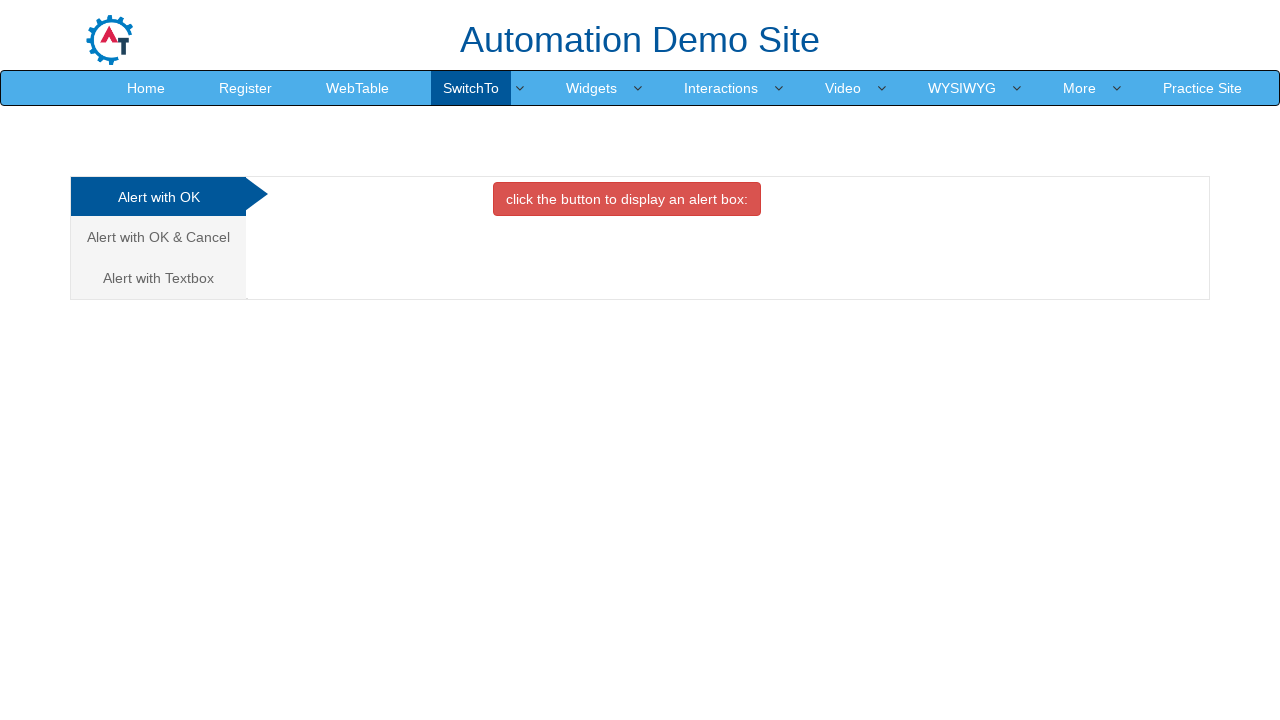

Alerts page fully loaded (domcontentloaded)
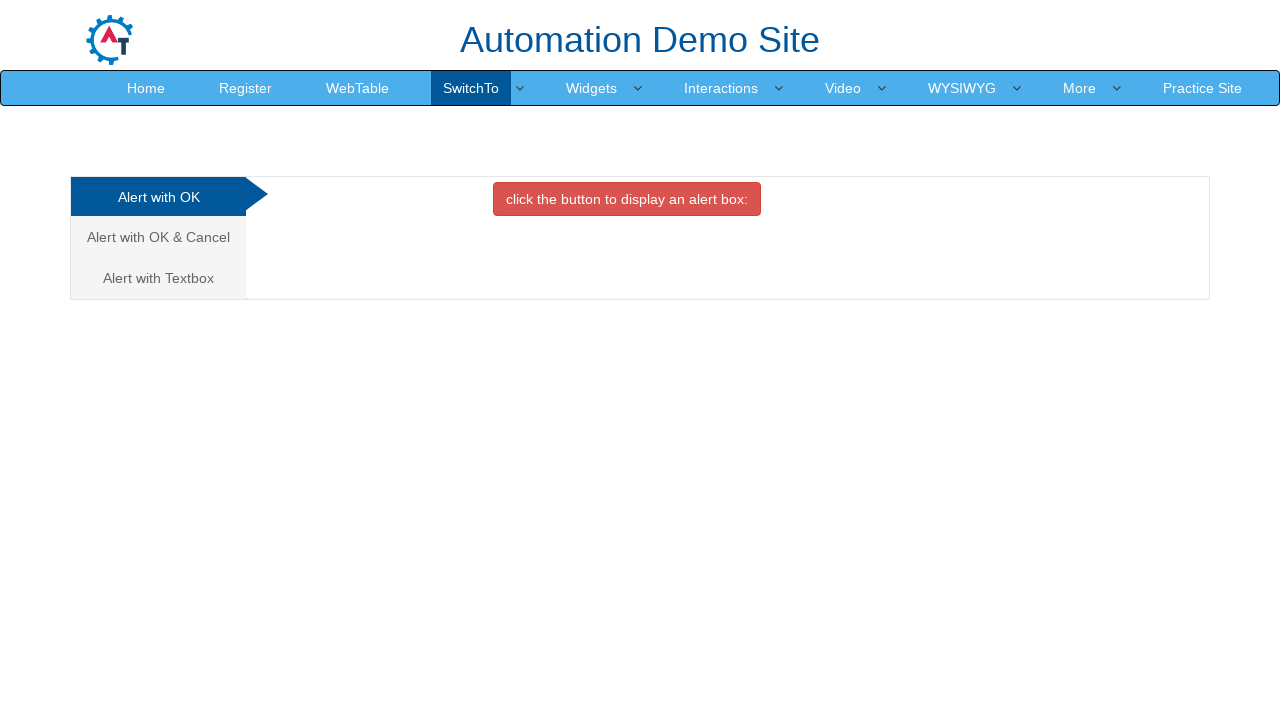

Navigated back to Register page using browser back button
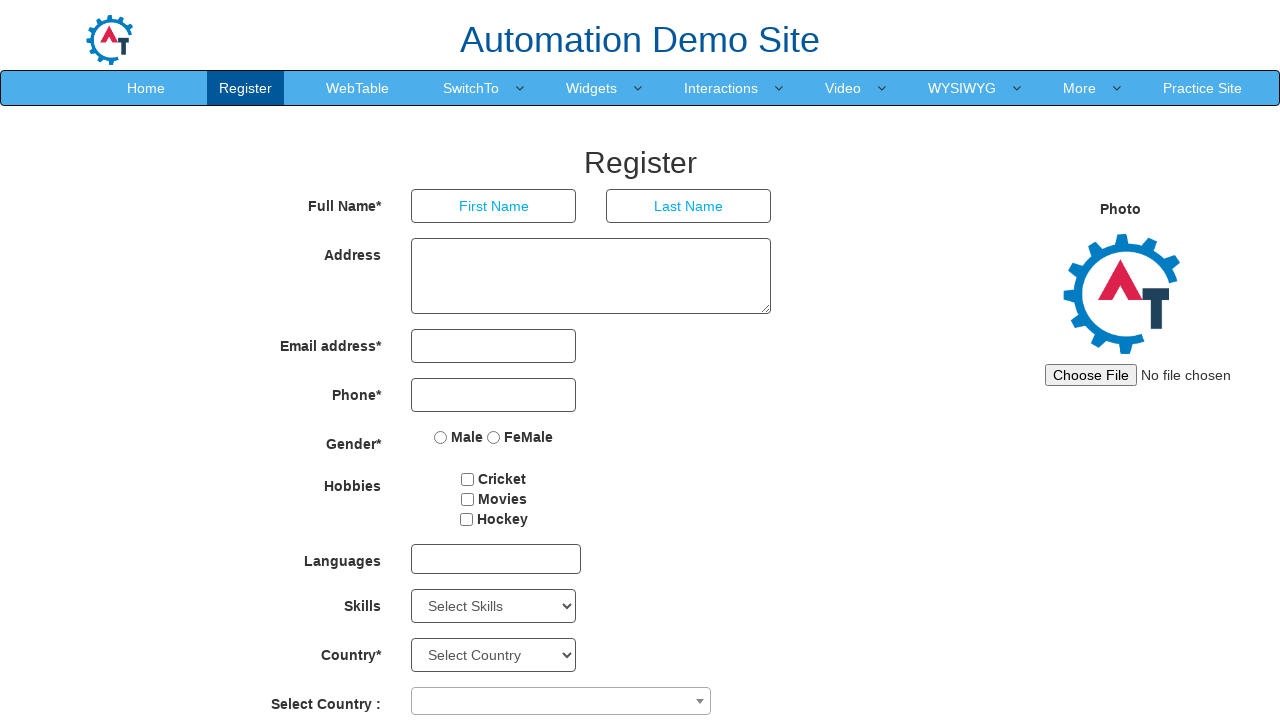

Register page fully loaded after back navigation
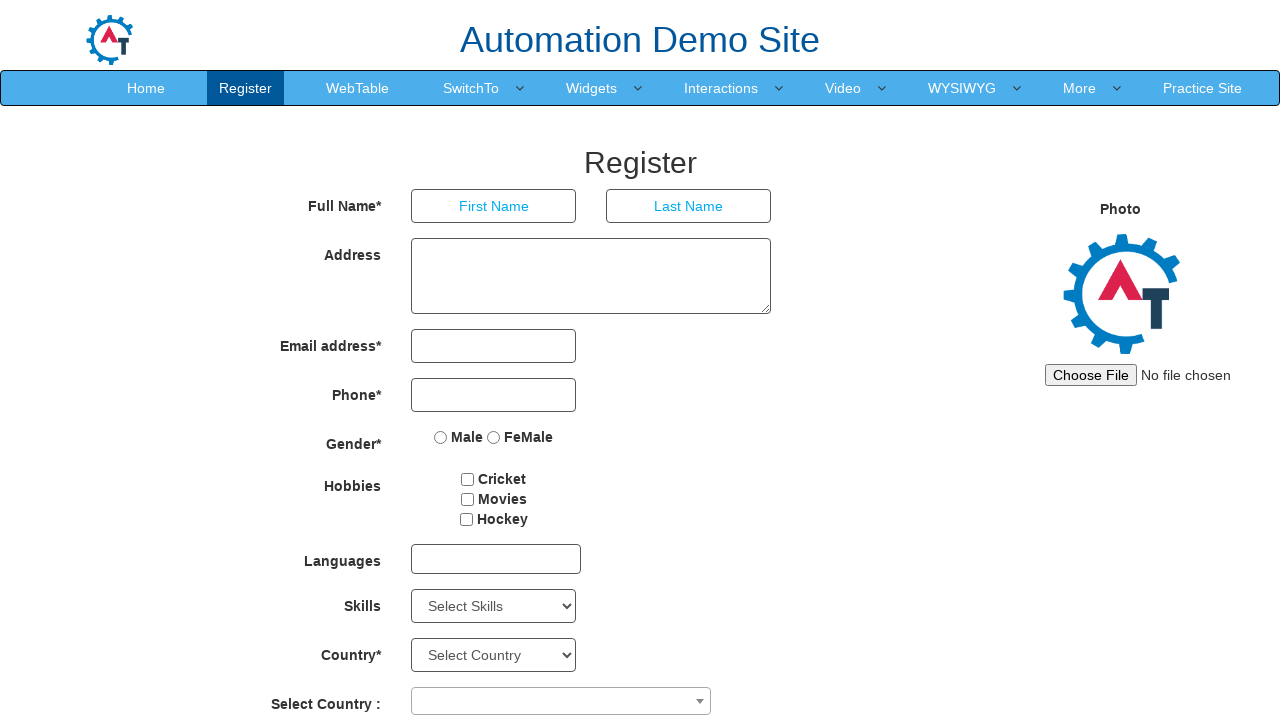

Navigated forward to Alerts page using browser forward button
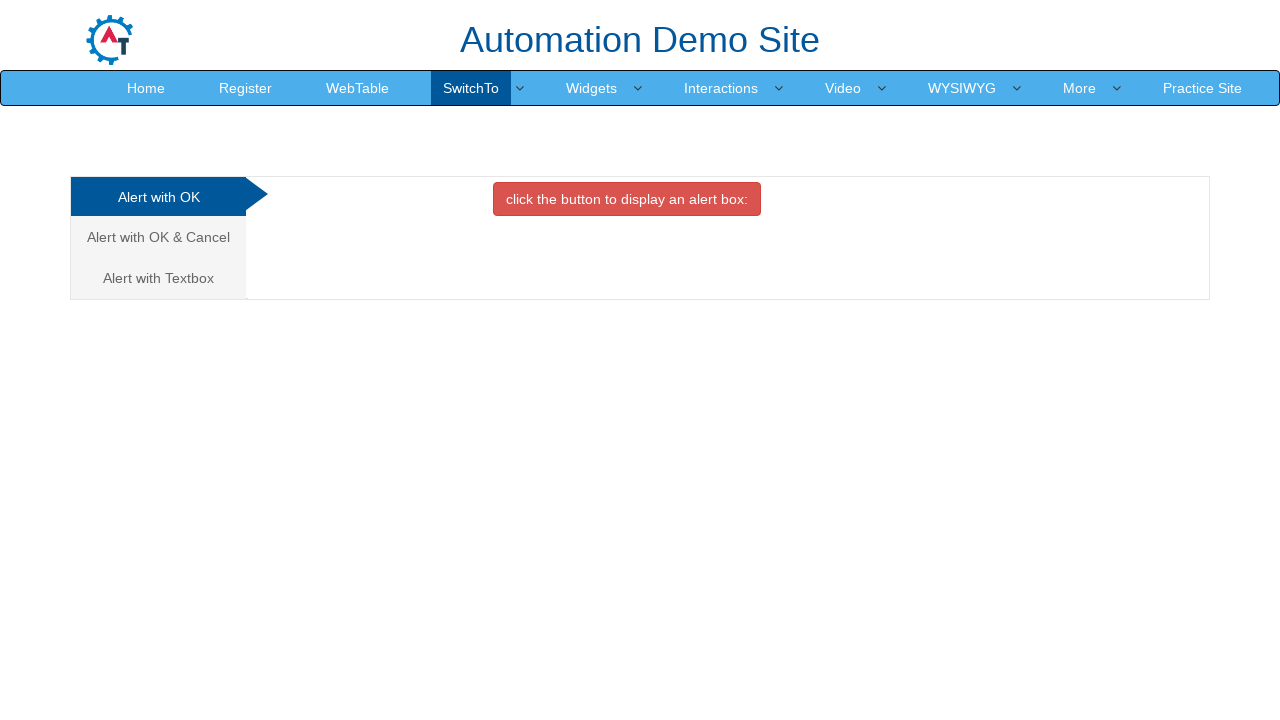

Alerts page fully loaded after forward navigation
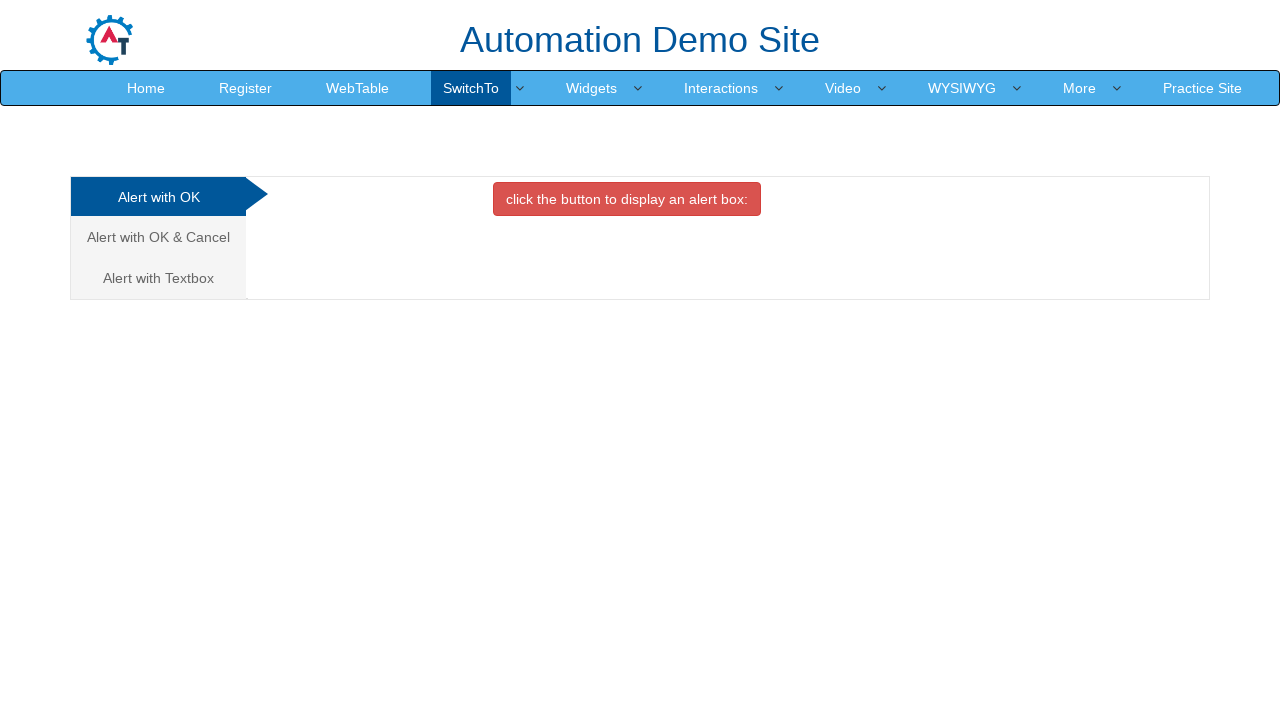

Refreshed the current Alerts page
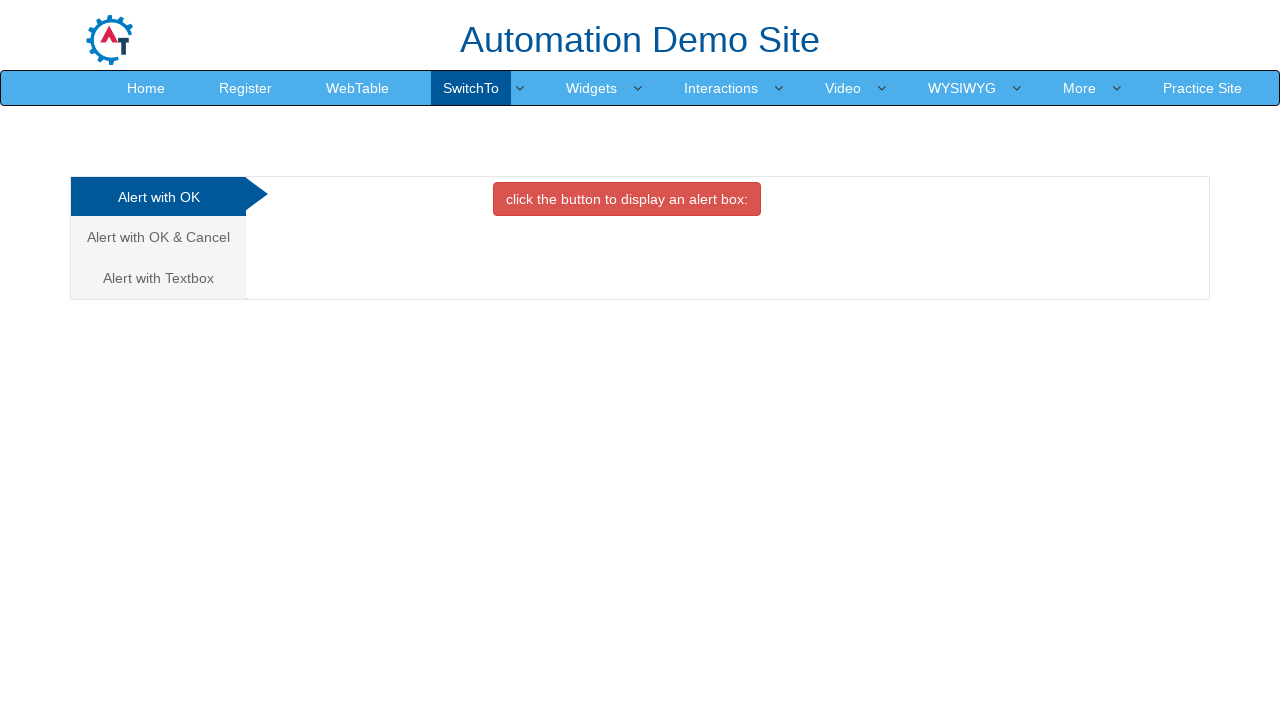

Alerts page fully reloaded after refresh
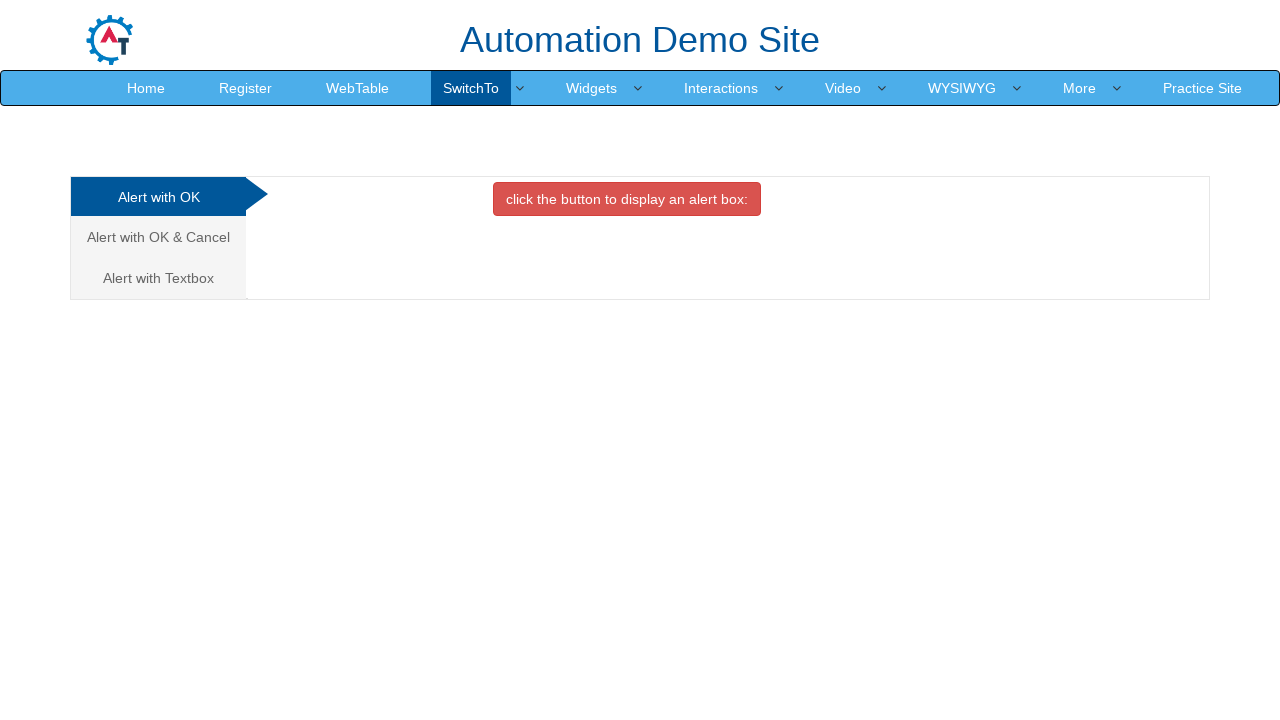

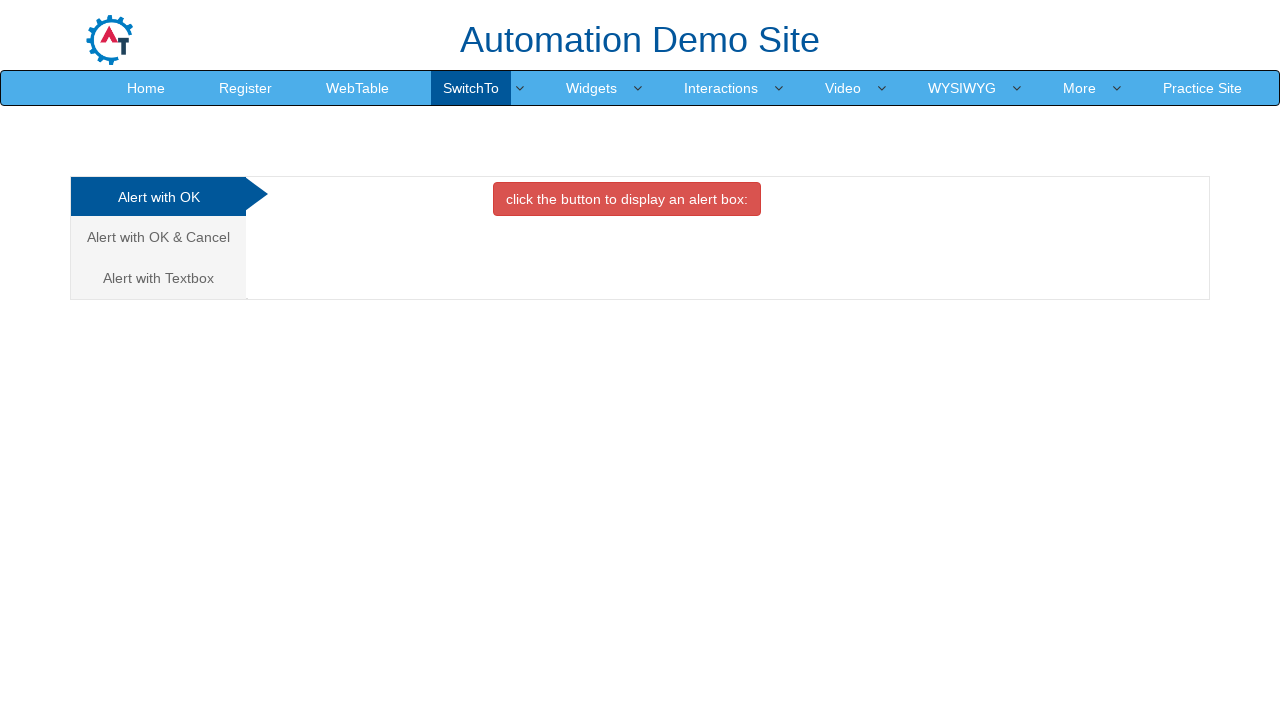